Navigates to a Chinese chess database website, submits the search form, navigates to the next page, and clicks on a game link to view its details.

Starting URL: https://www.xqbase.com/xqbase/?

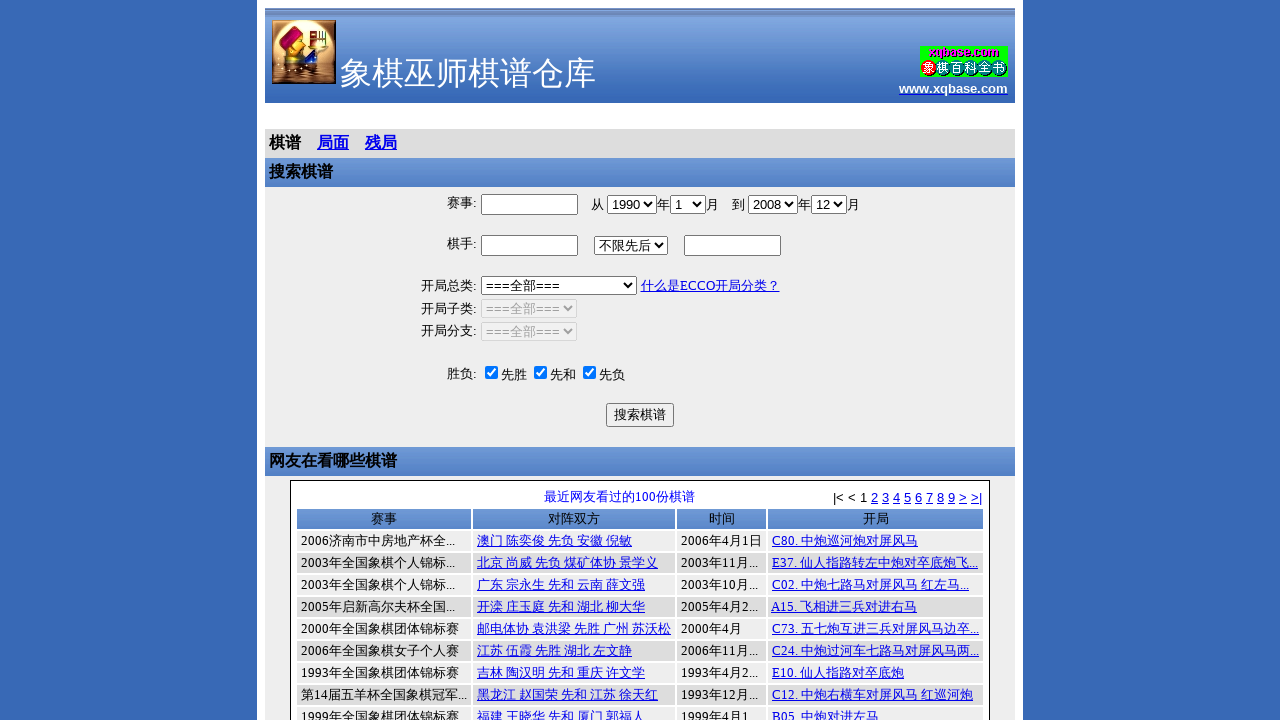

Pressed Enter to submit the search form on input >> nth=0
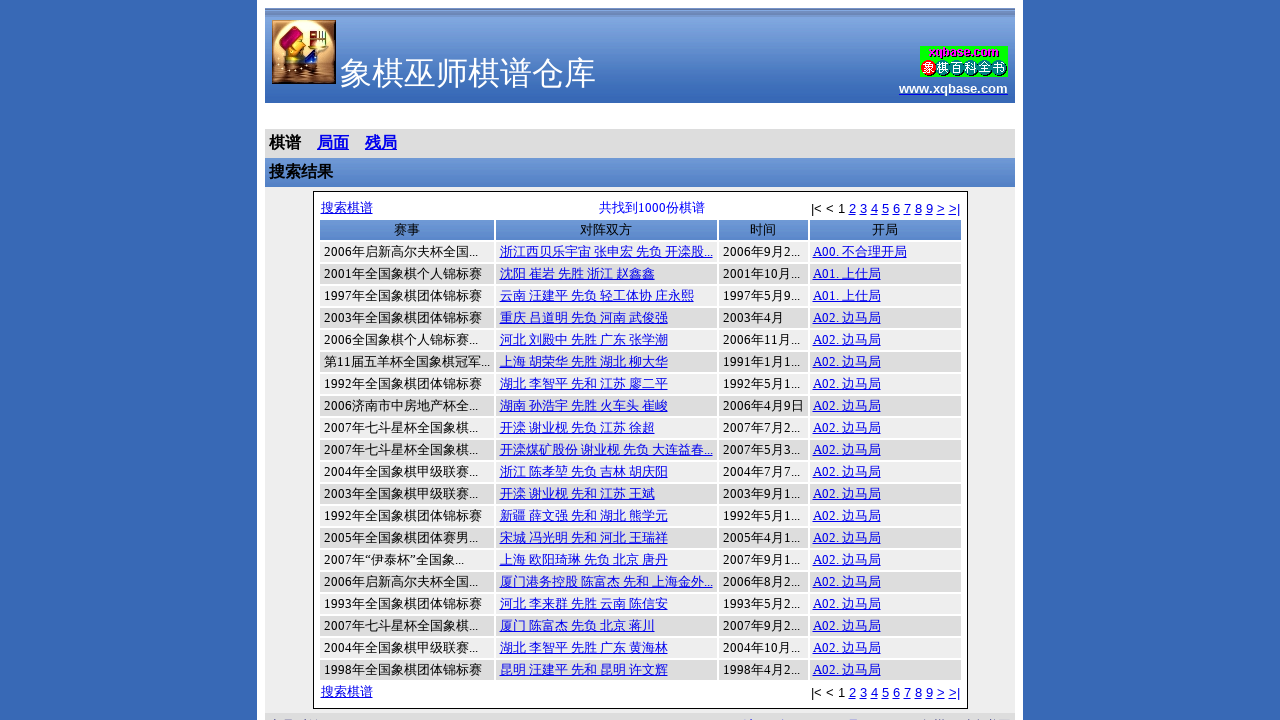

Search results loaded (networkidle state reached)
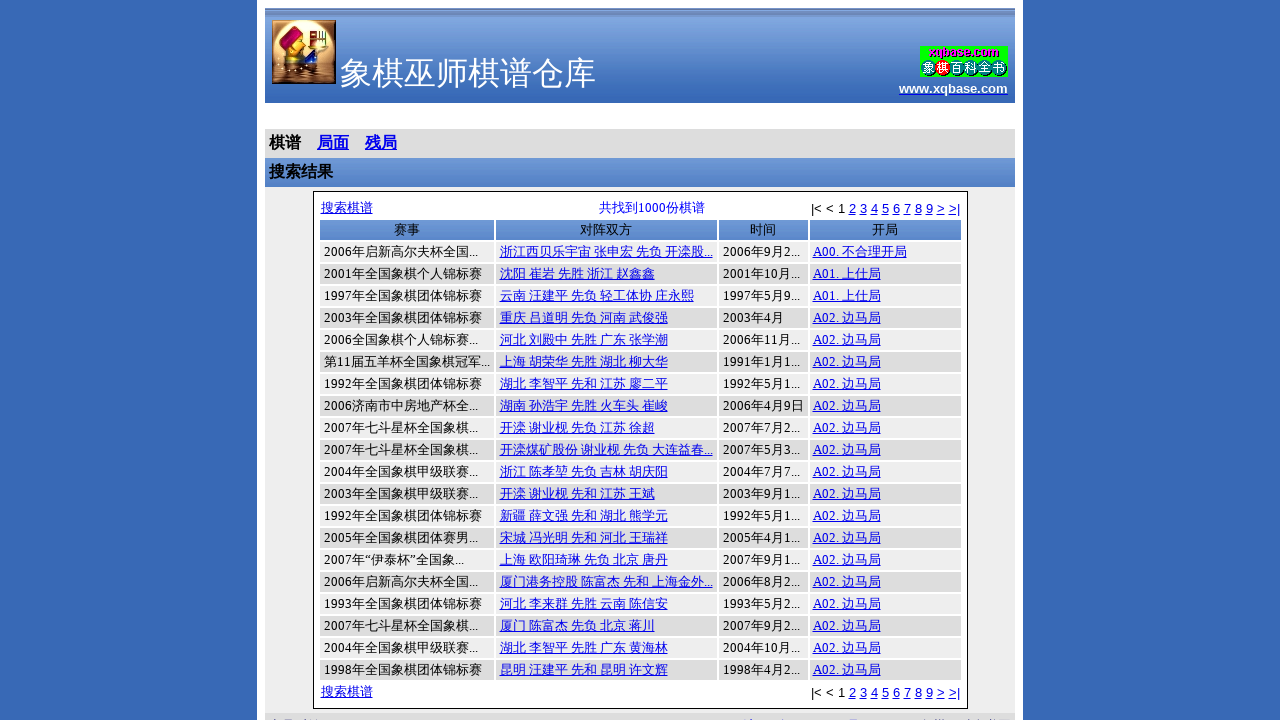

Clicked the next page button ('>') at (940, 208) on a:text-is('>')
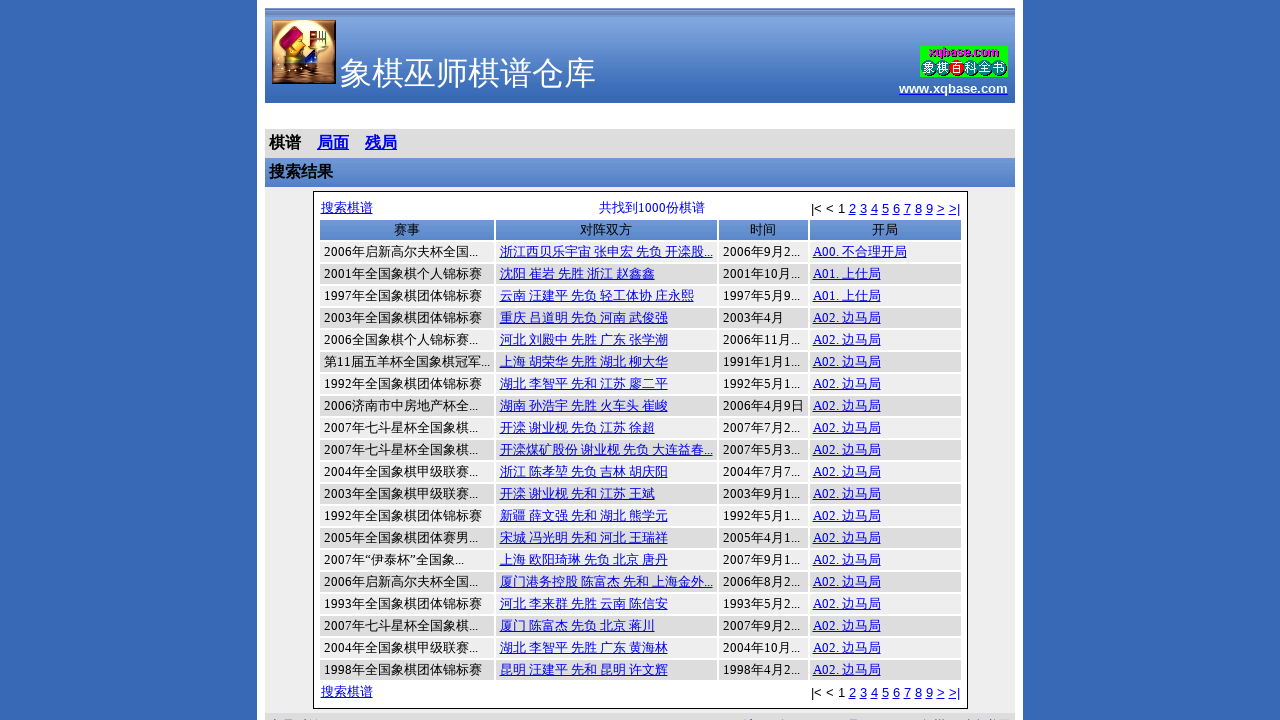

Next page loaded (networkidle state reached)
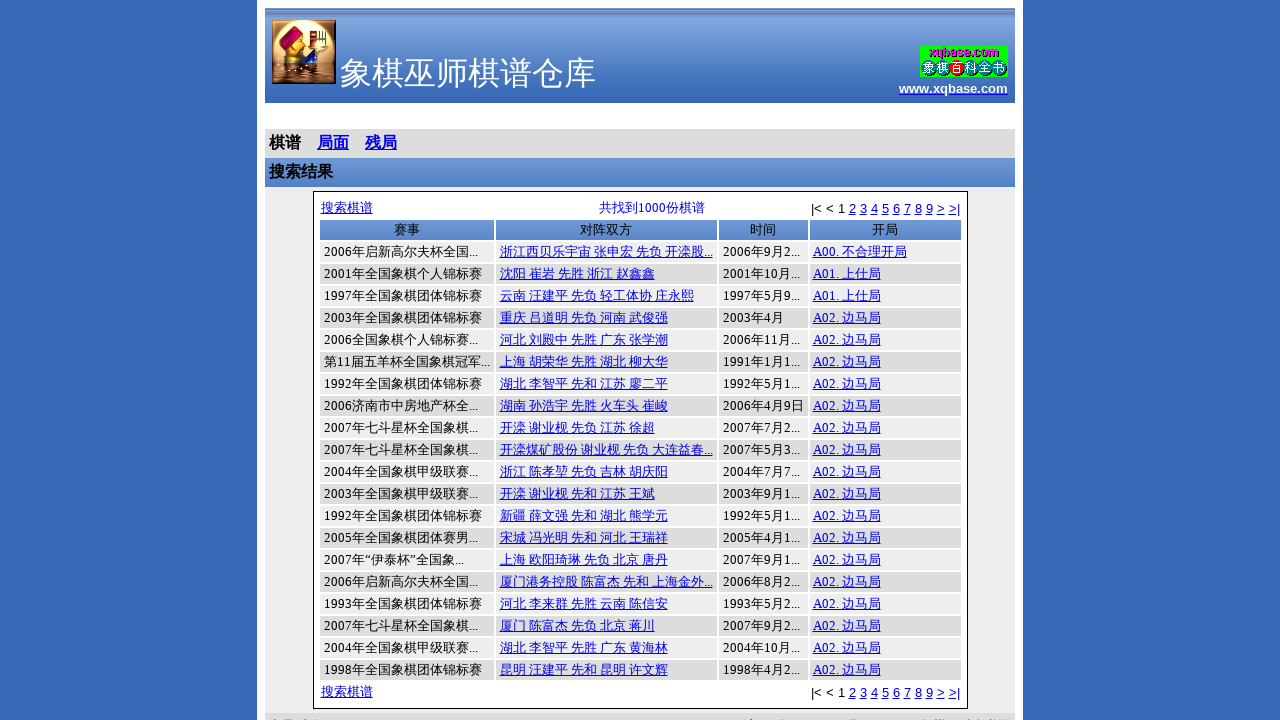

Clicked on the first game link to view game details at (580, 252) on a[href*='?gameid='] >> nth=0
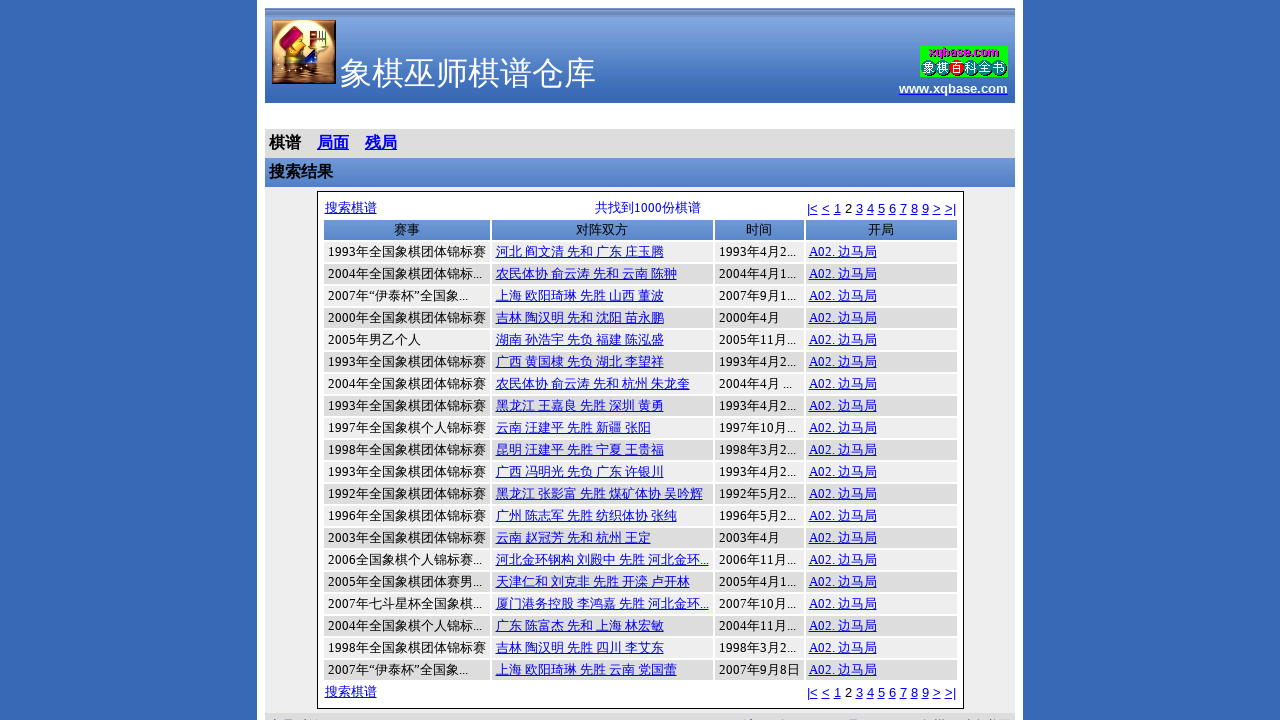

Game details page loaded (networkidle state reached)
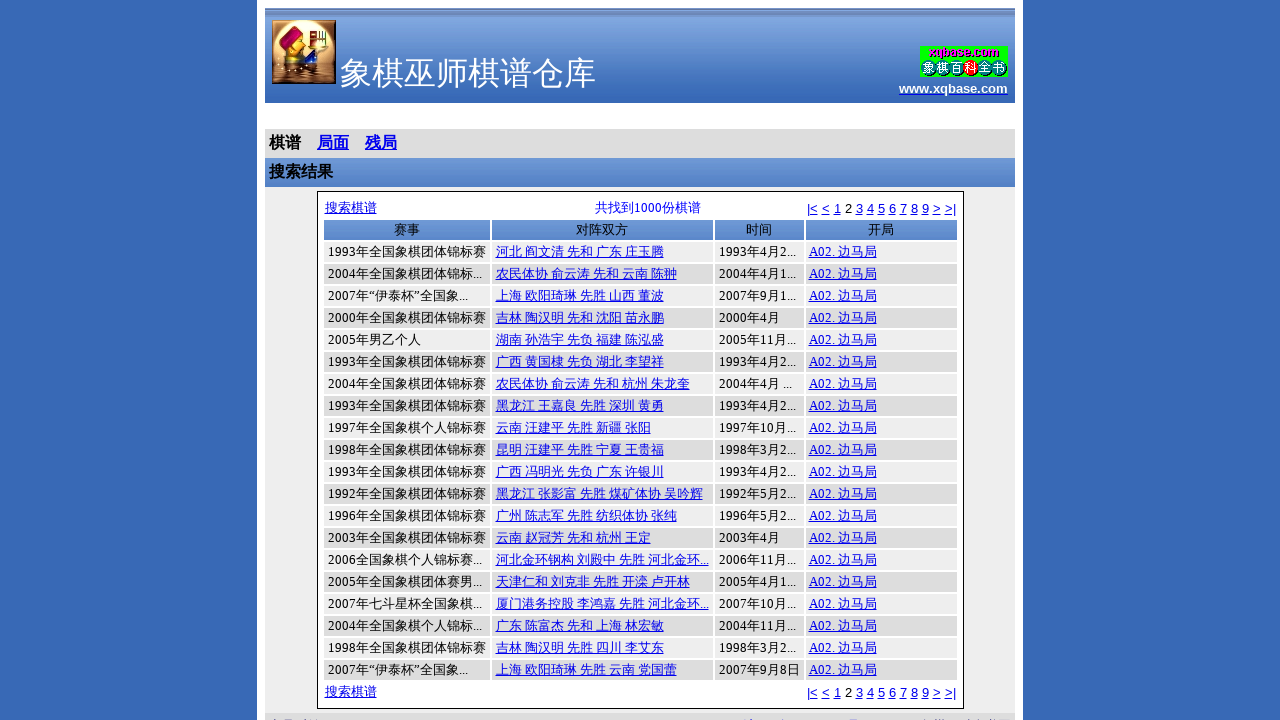

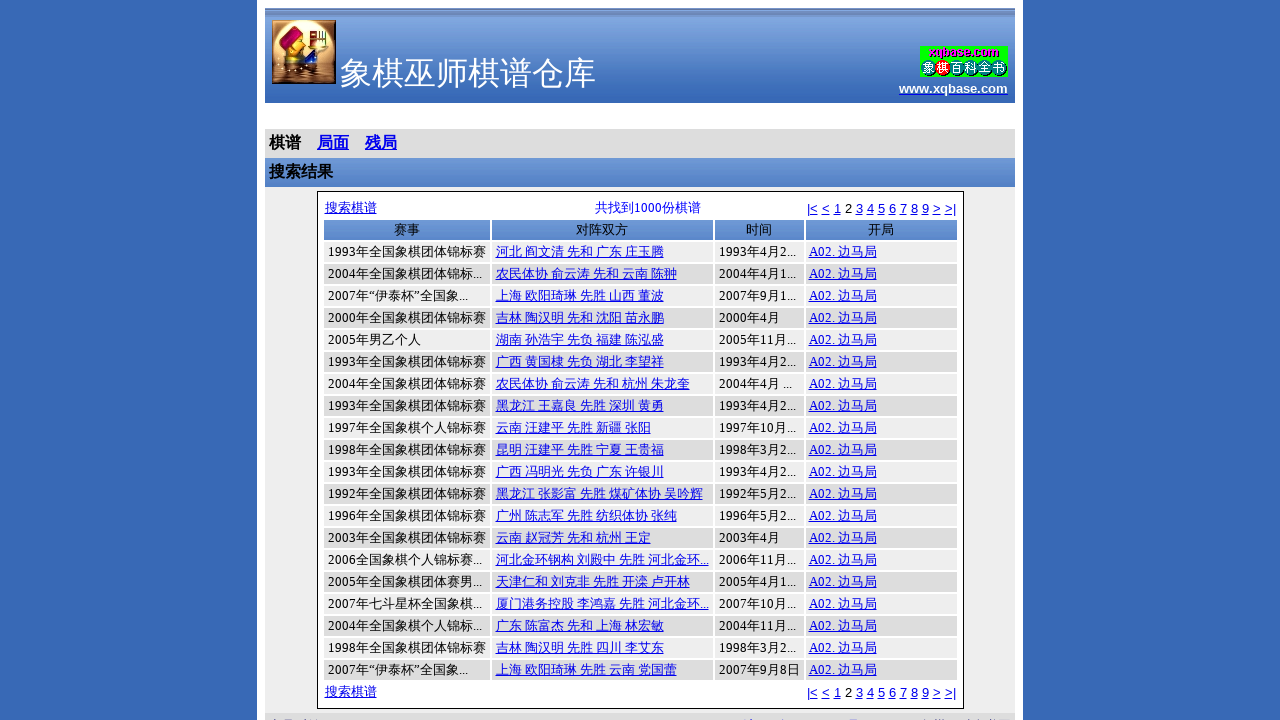